Tests clicking a link element on the browser windows demo page

Starting URL: https://demoqa.com/browser-windows

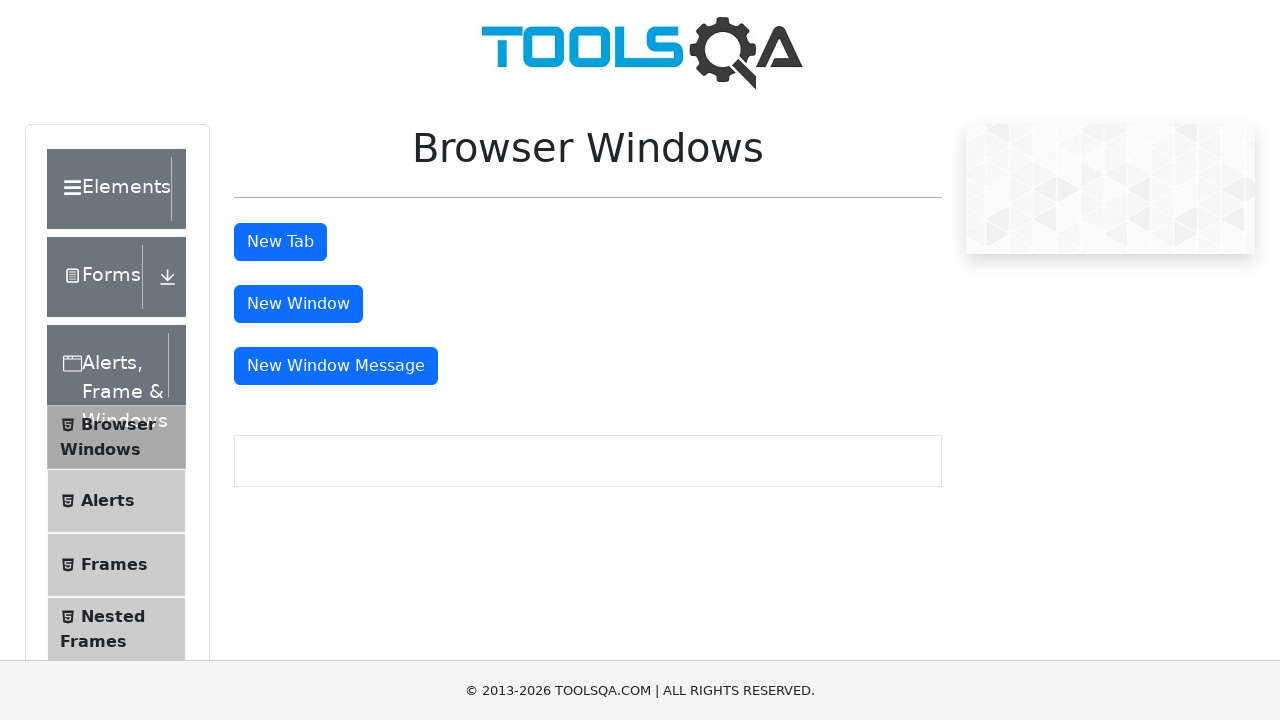

Waited for new window button to load on browser windows demo page
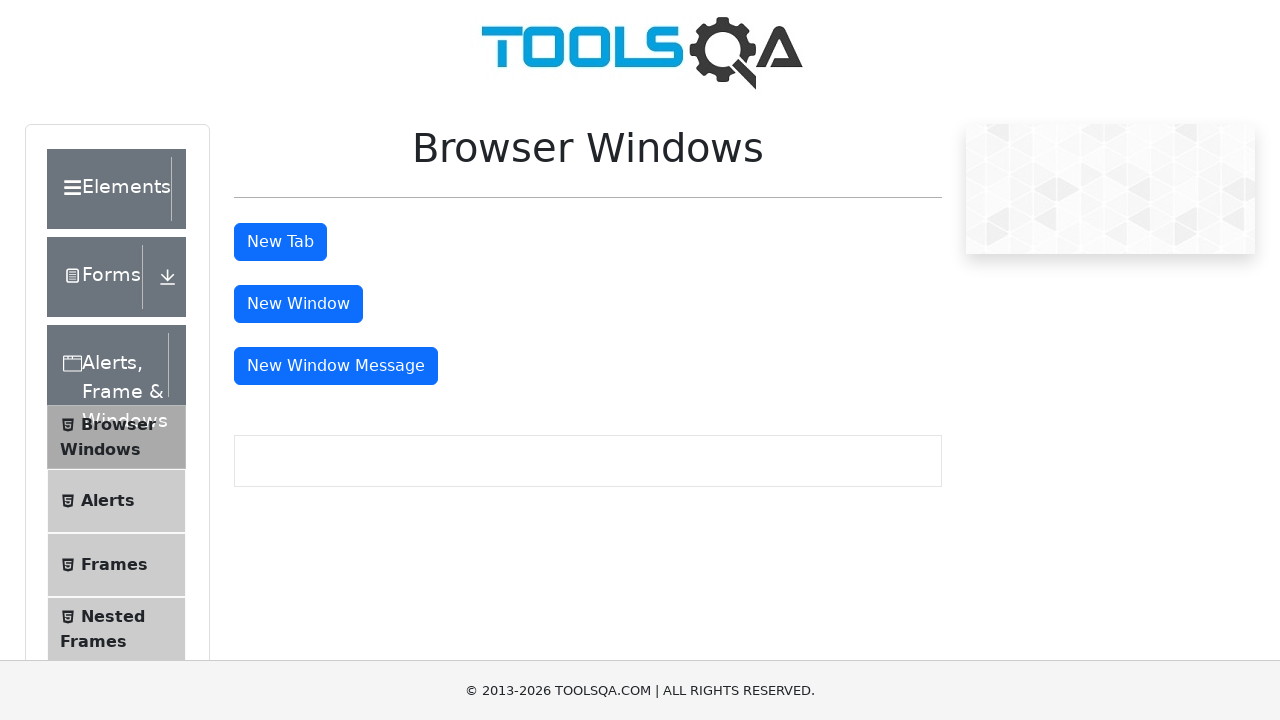

Clicked the new window button at (298, 304) on #windowButton
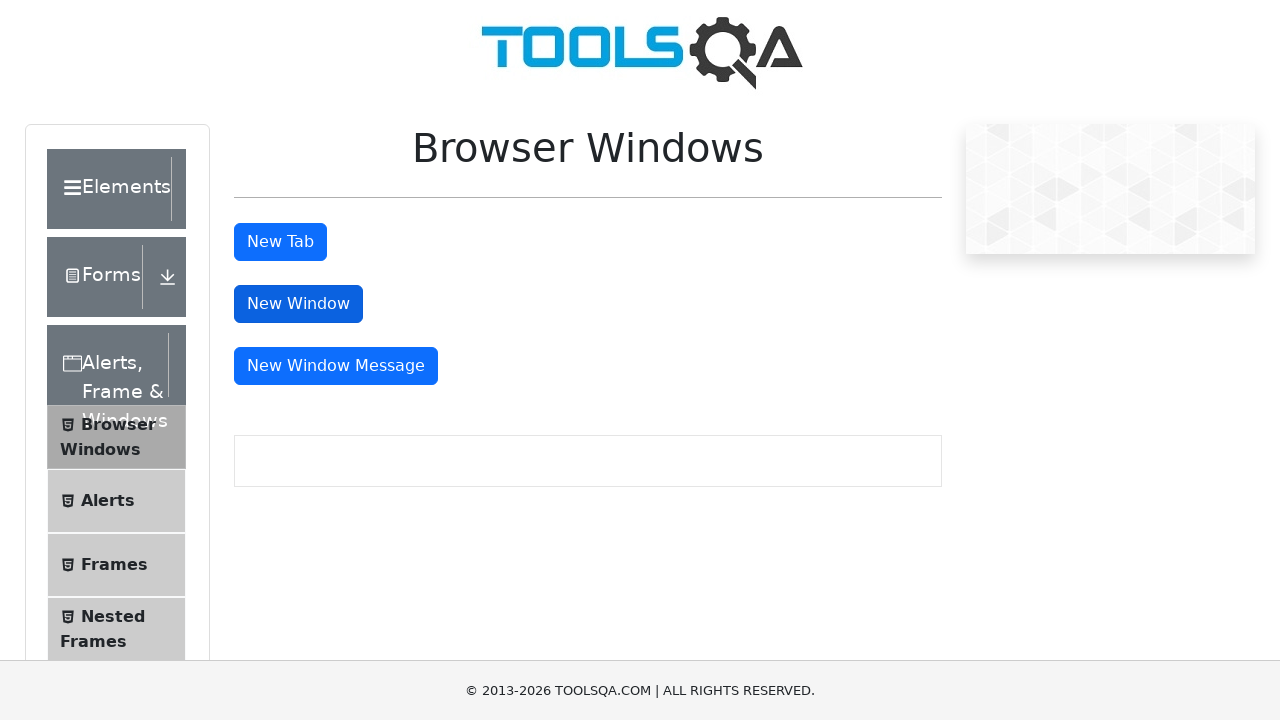

Waited 2 seconds for new window to open
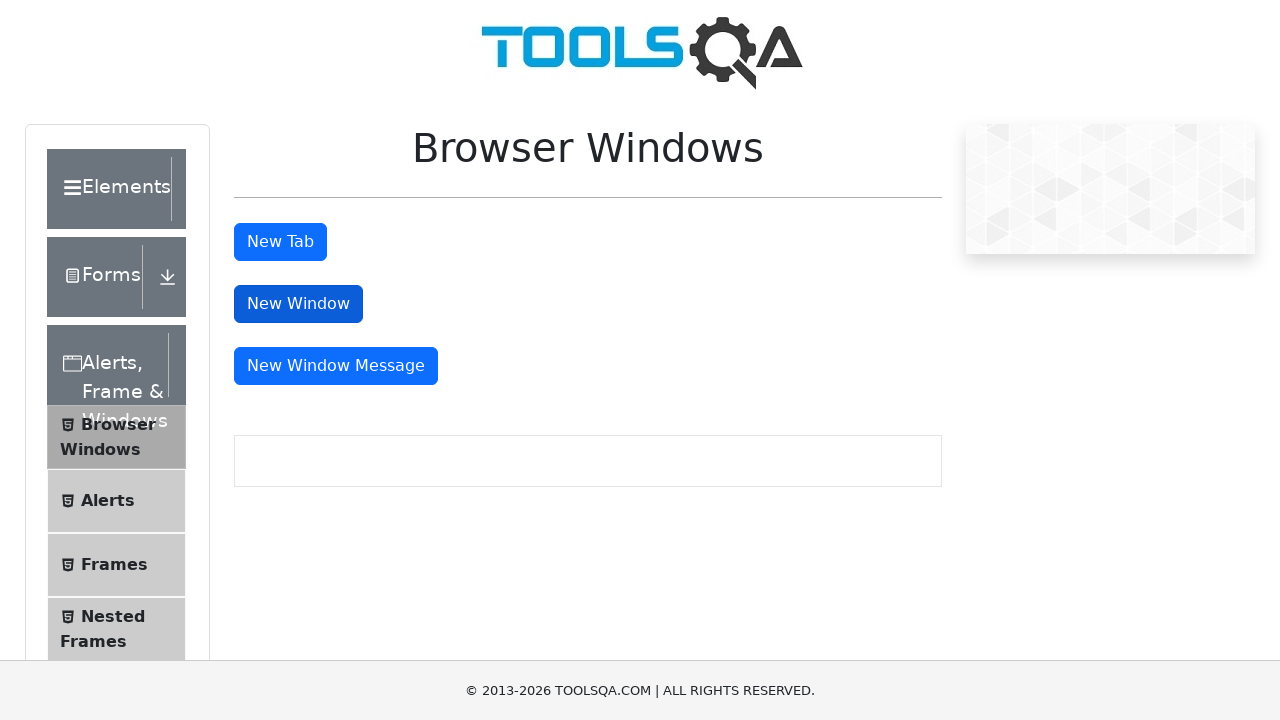

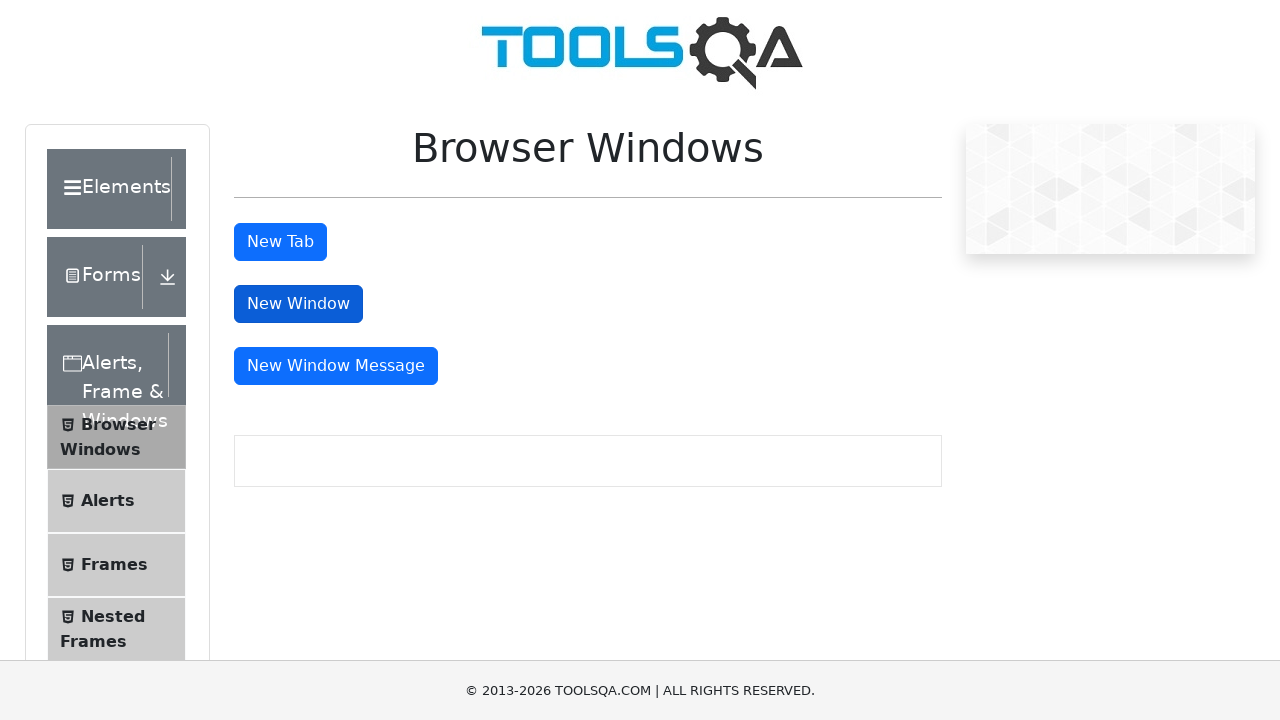